Tests that clicking Clear completed button removes completed items

Starting URL: https://demo.playwright.dev/todomvc

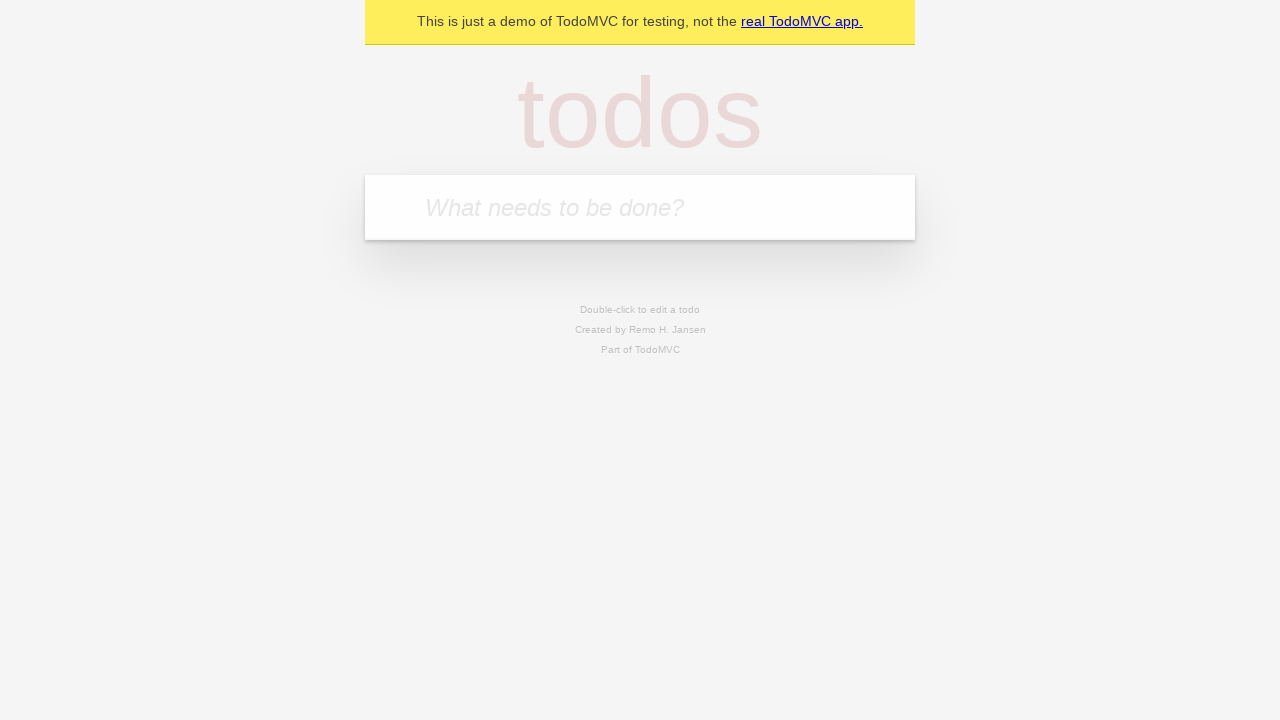

Filled todo input with 'buy some cheese' on internal:attr=[placeholder="What needs to be done?"i]
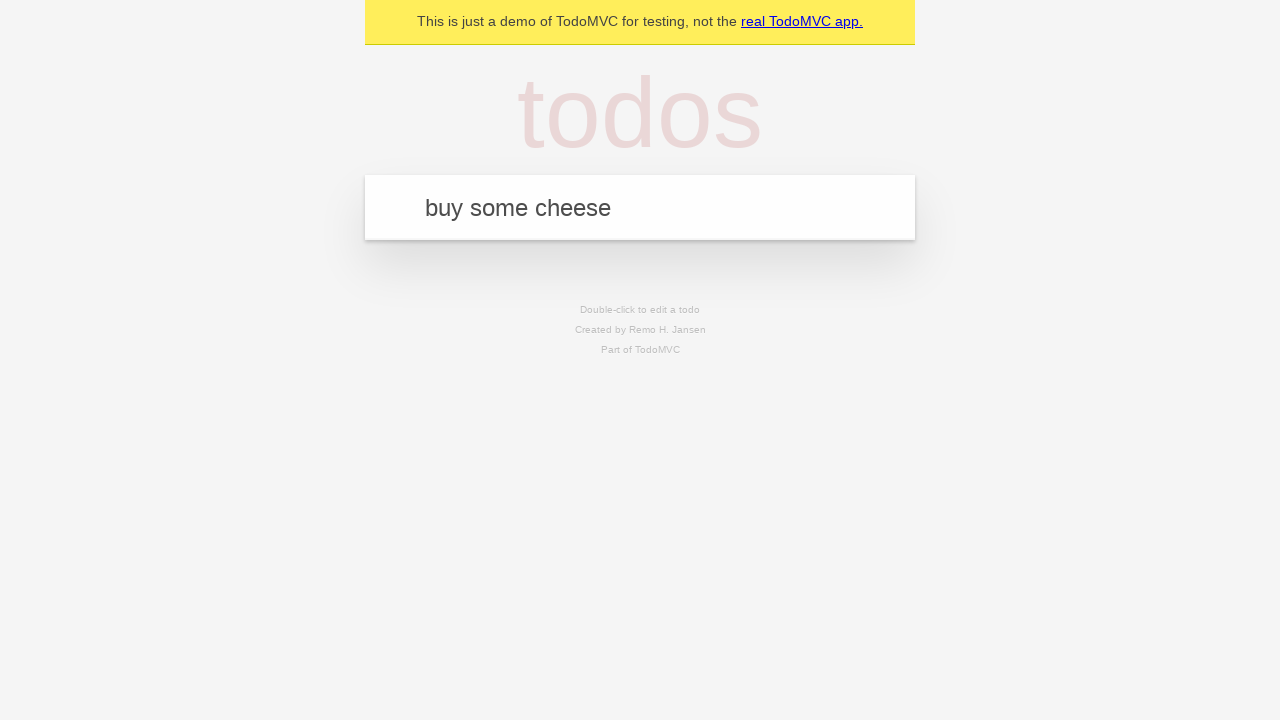

Pressed Enter to create first todo on internal:attr=[placeholder="What needs to be done?"i]
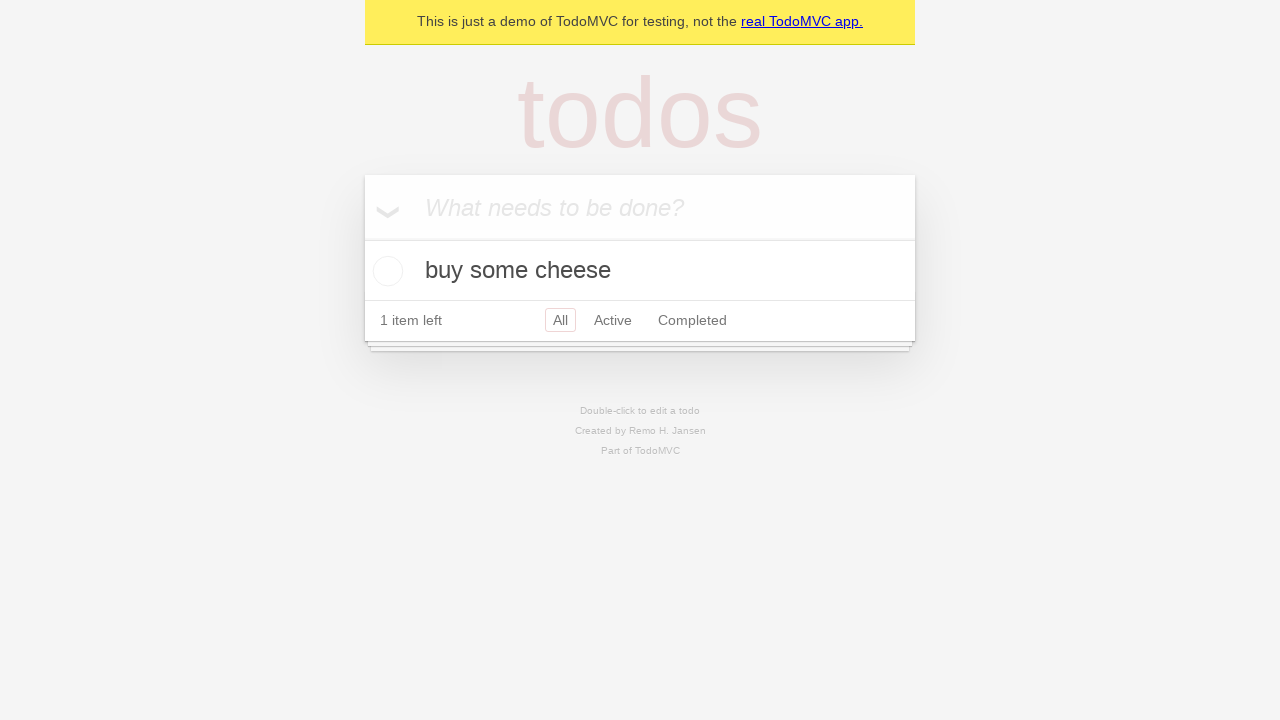

Filled todo input with 'feed the cat' on internal:attr=[placeholder="What needs to be done?"i]
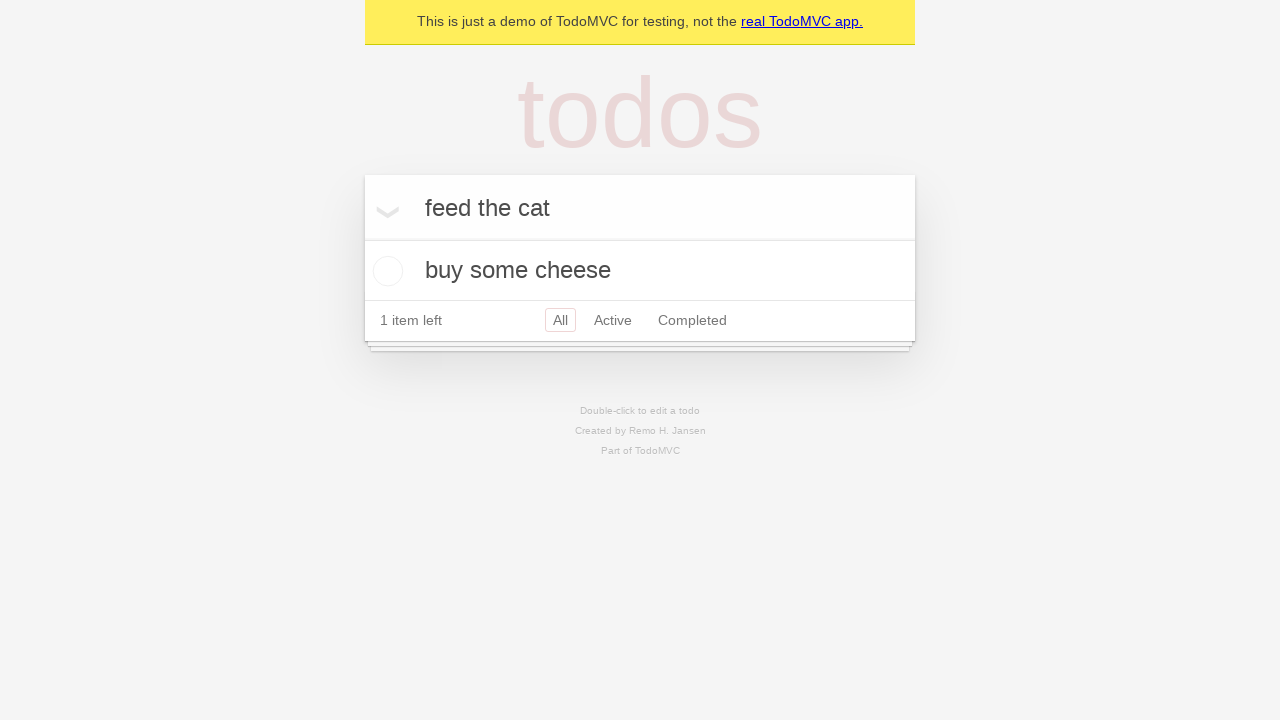

Pressed Enter to create second todo on internal:attr=[placeholder="What needs to be done?"i]
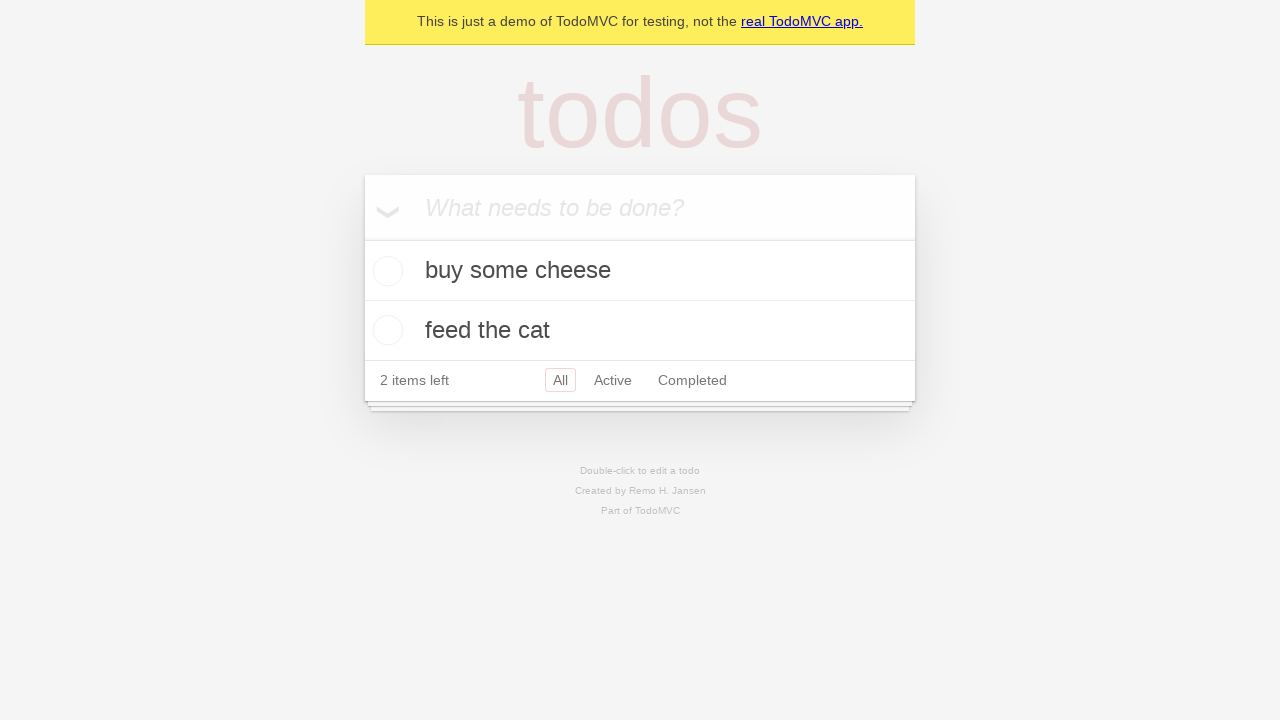

Filled todo input with 'book a doctors appointment' on internal:attr=[placeholder="What needs to be done?"i]
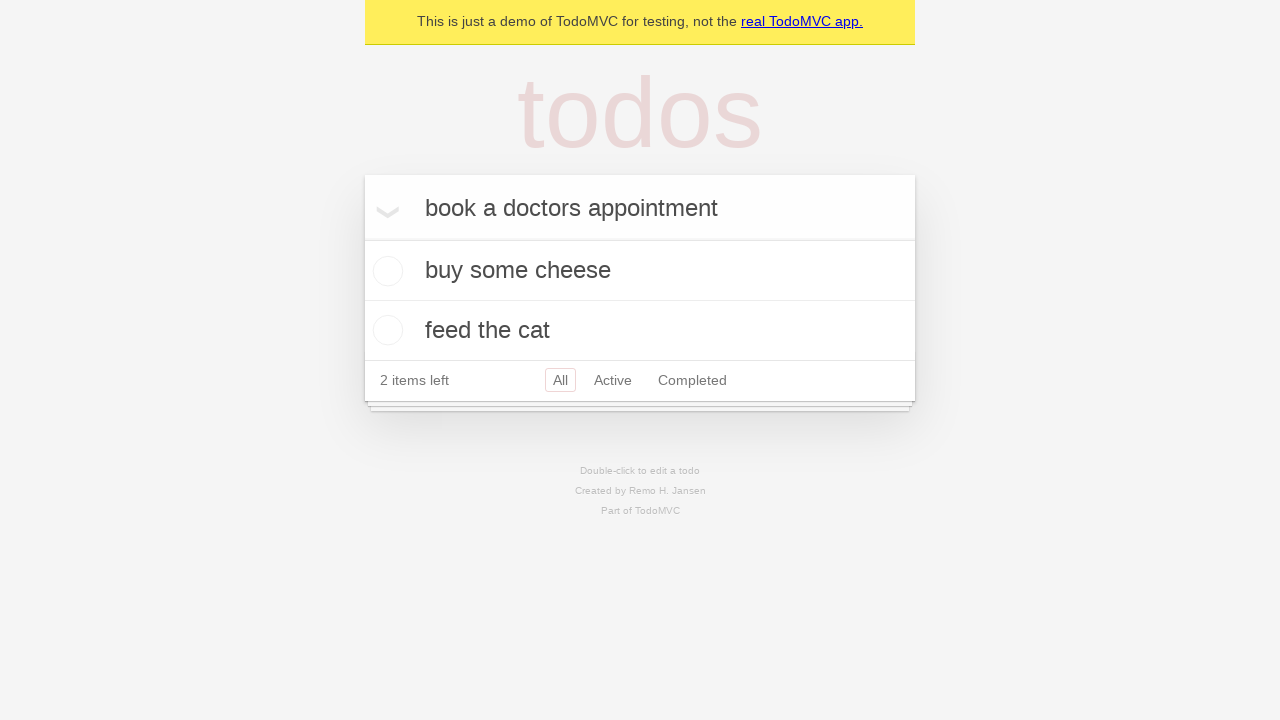

Pressed Enter to create third todo on internal:attr=[placeholder="What needs to be done?"i]
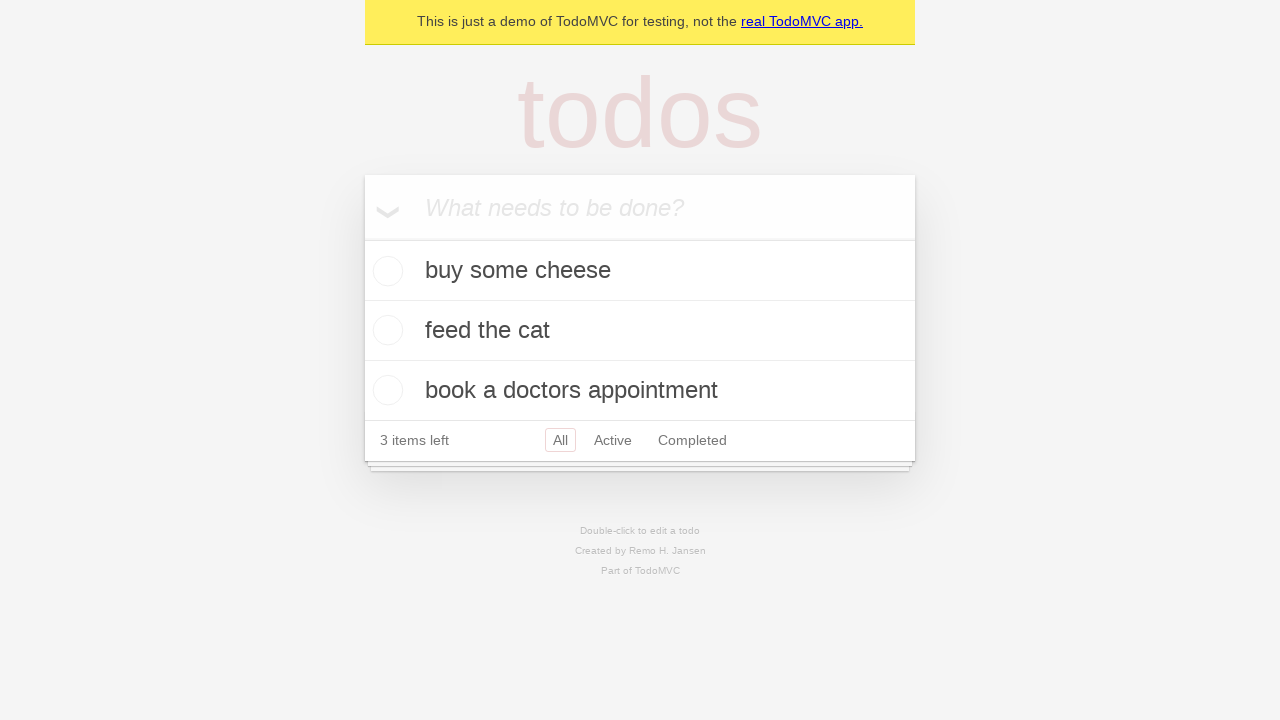

Waited for all three todos to be created
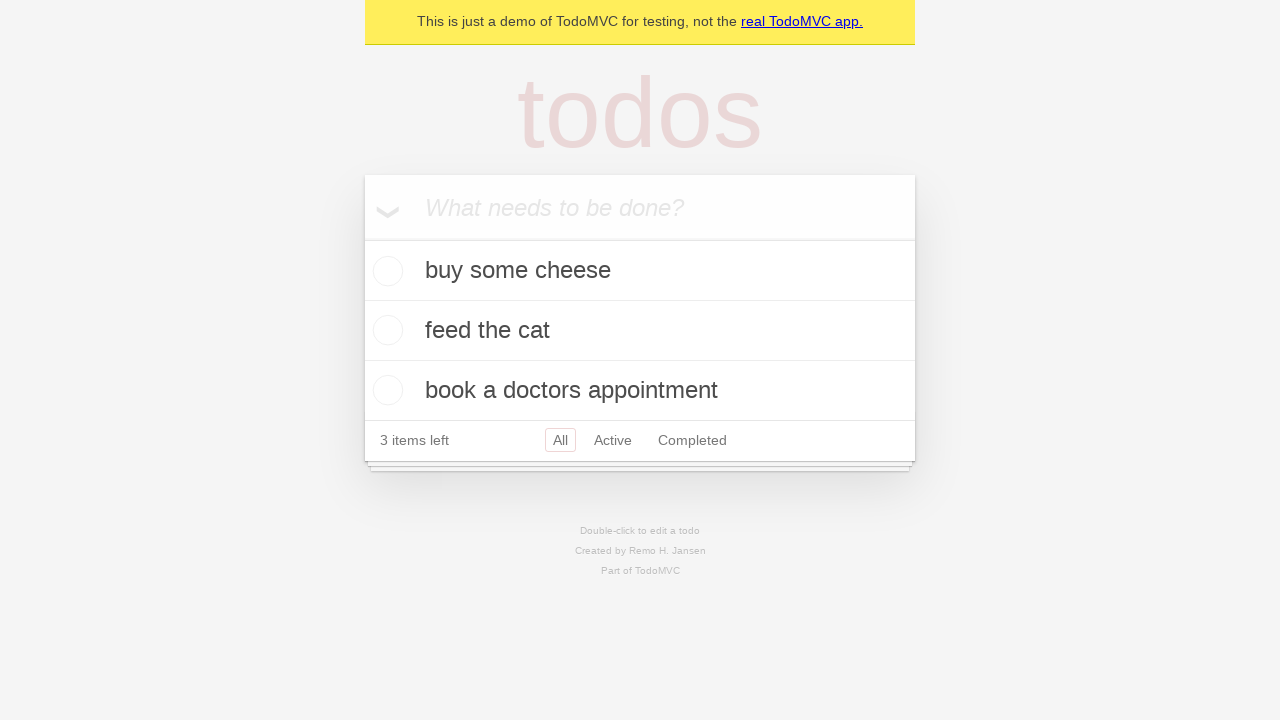

Checked the second todo item as completed at (385, 330) on [data-testid='todo-item'] >> nth=1 >> internal:role=checkbox
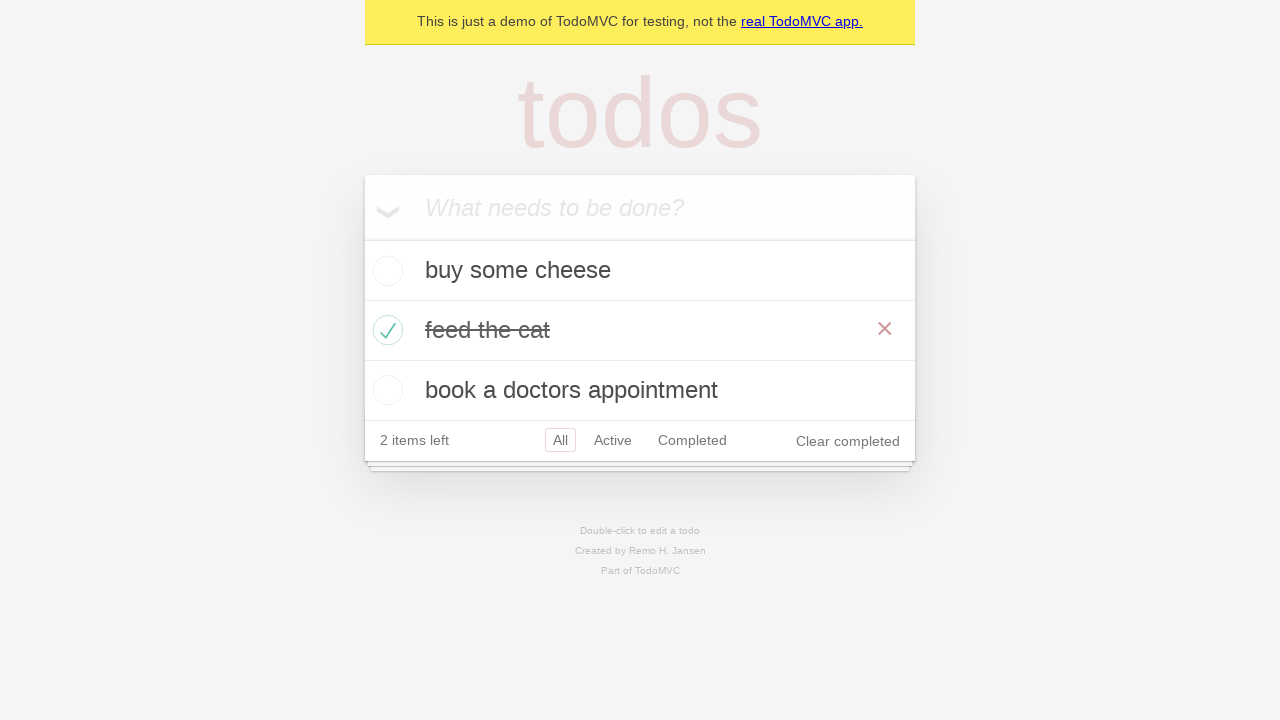

Clicked 'Clear completed' button to remove completed items at (848, 441) on internal:role=button[name="Clear completed"i]
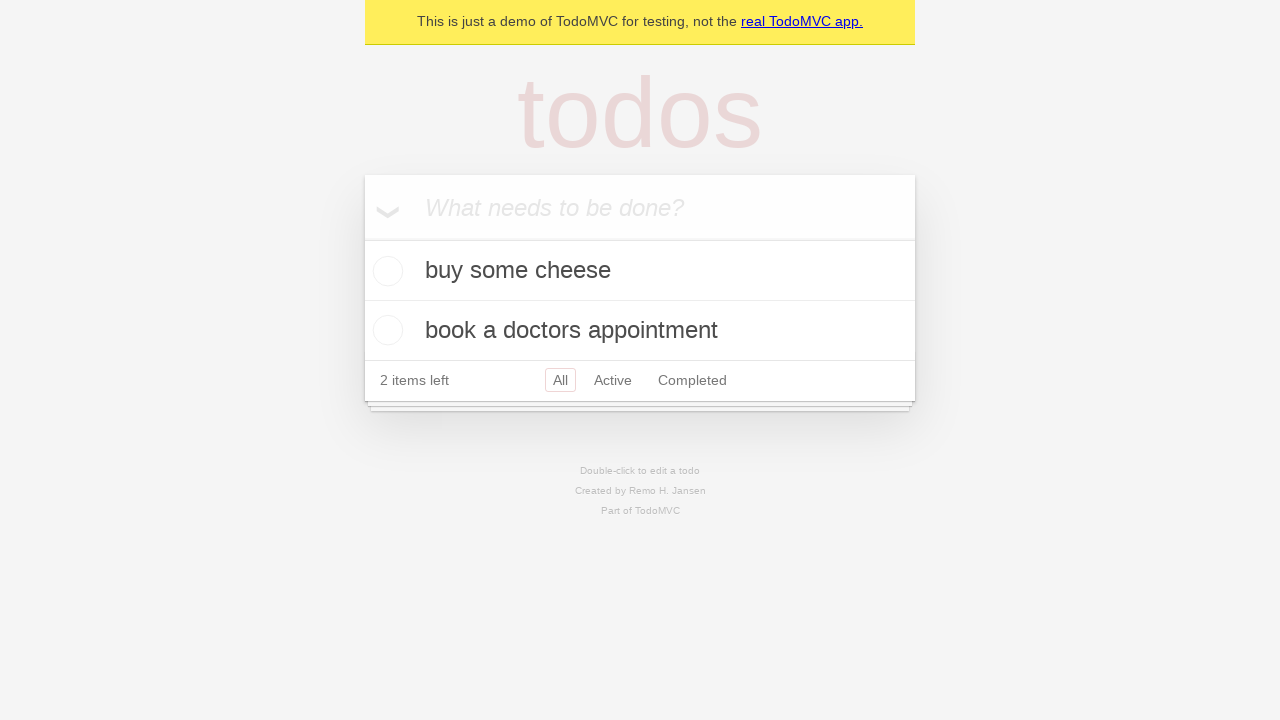

Waited for completed item to be removed
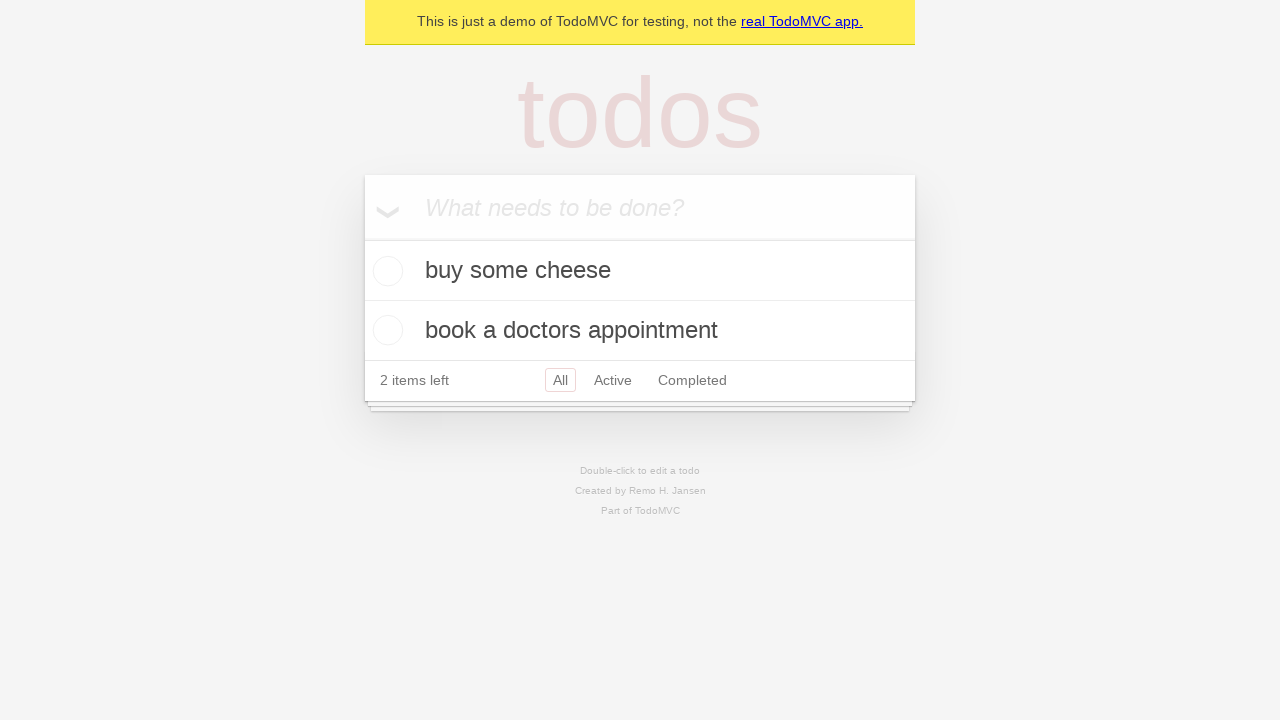

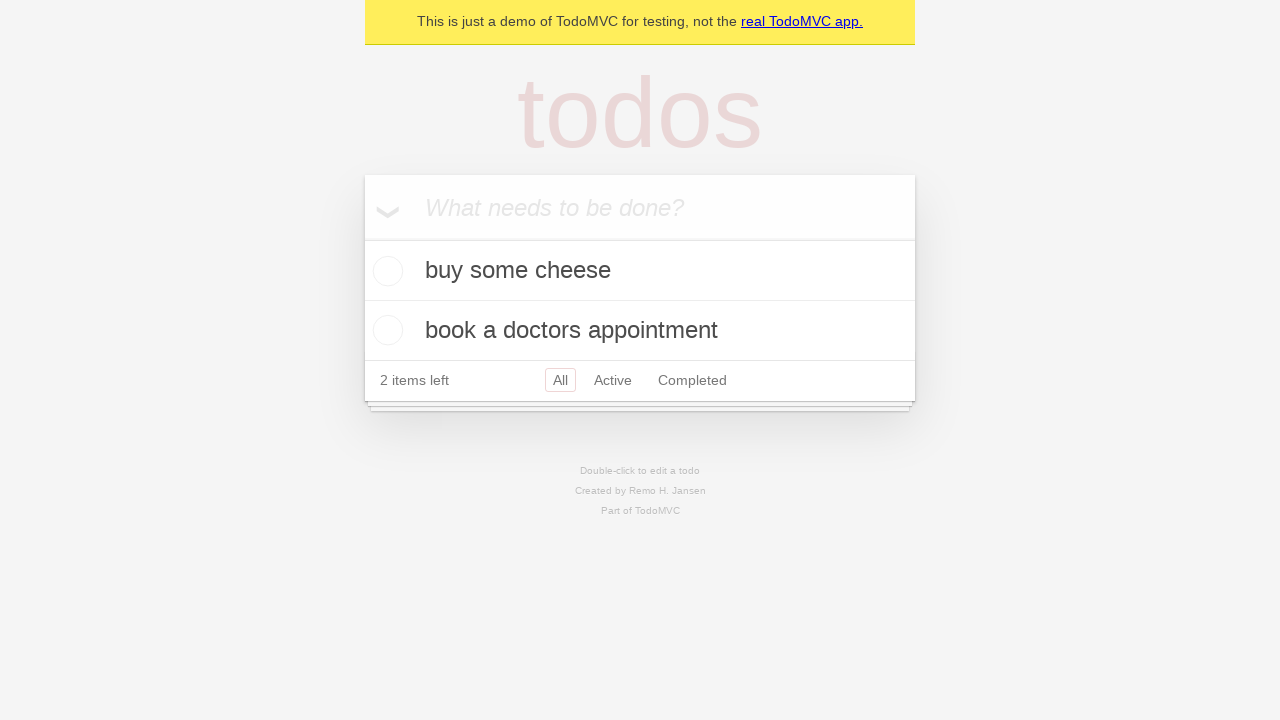